Tests JavaScript alert confirmation dialog by accepting and dismissing it in different interactions

Starting URL: https://v1.training-support.net/selenium/javascript-alerts

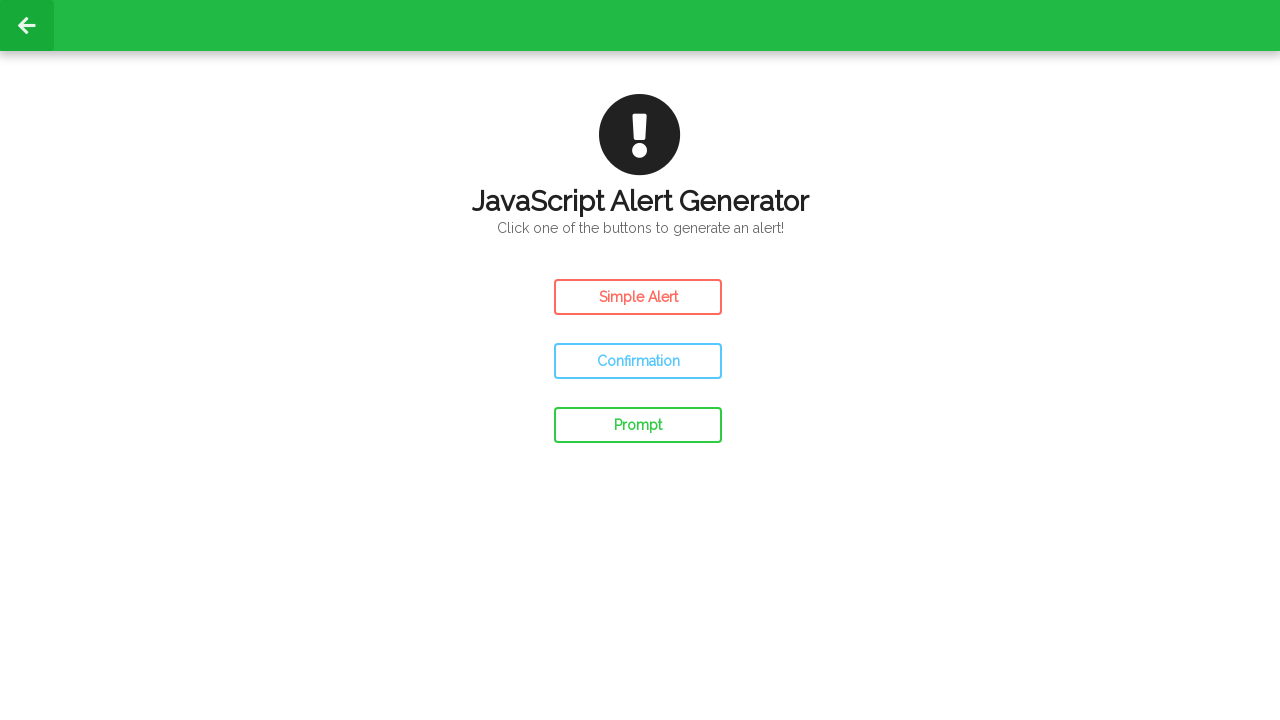

Clicked confirm button to trigger first alert at (638, 361) on #confirm
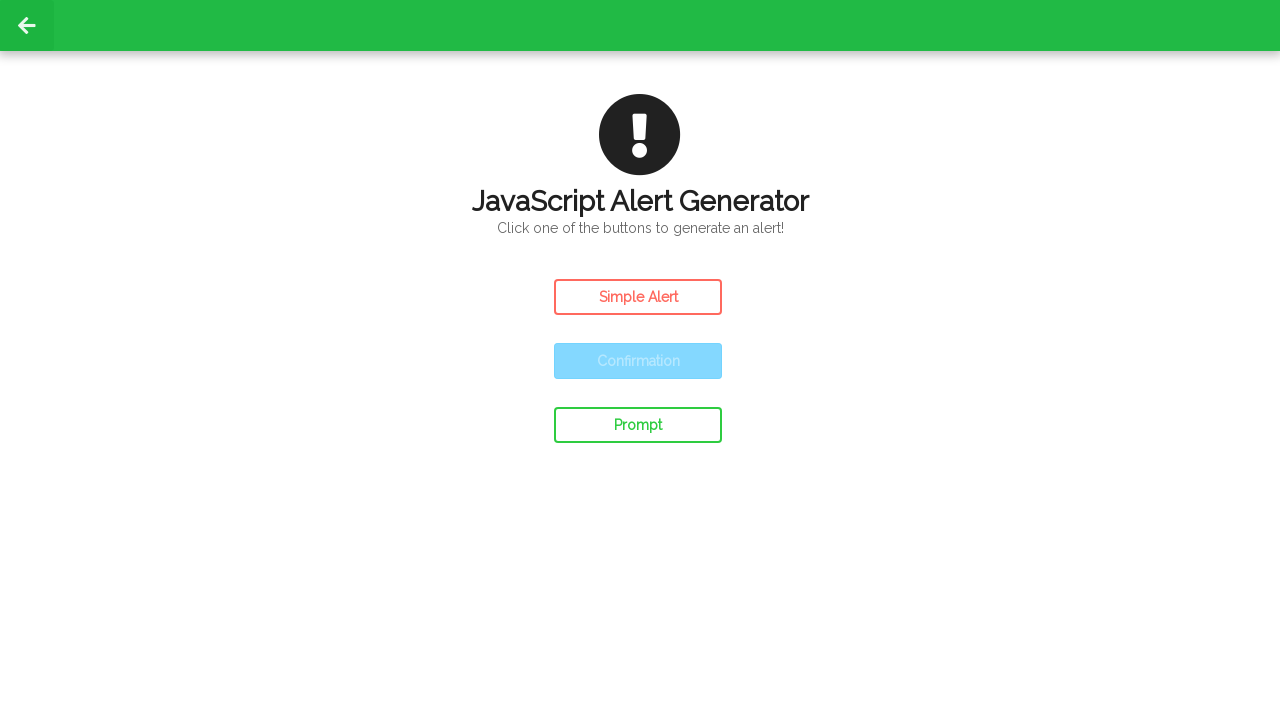

Set up dialog handler to accept confirmation
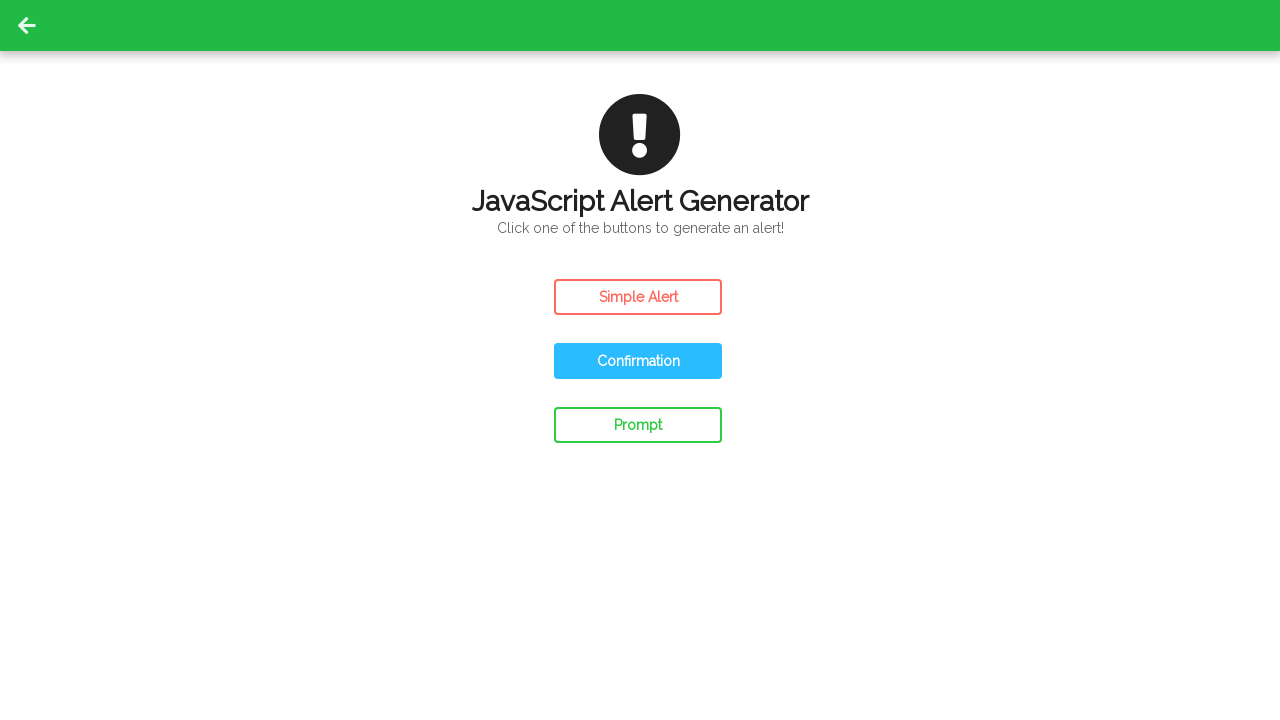

Waited 500ms for dialog to be handled
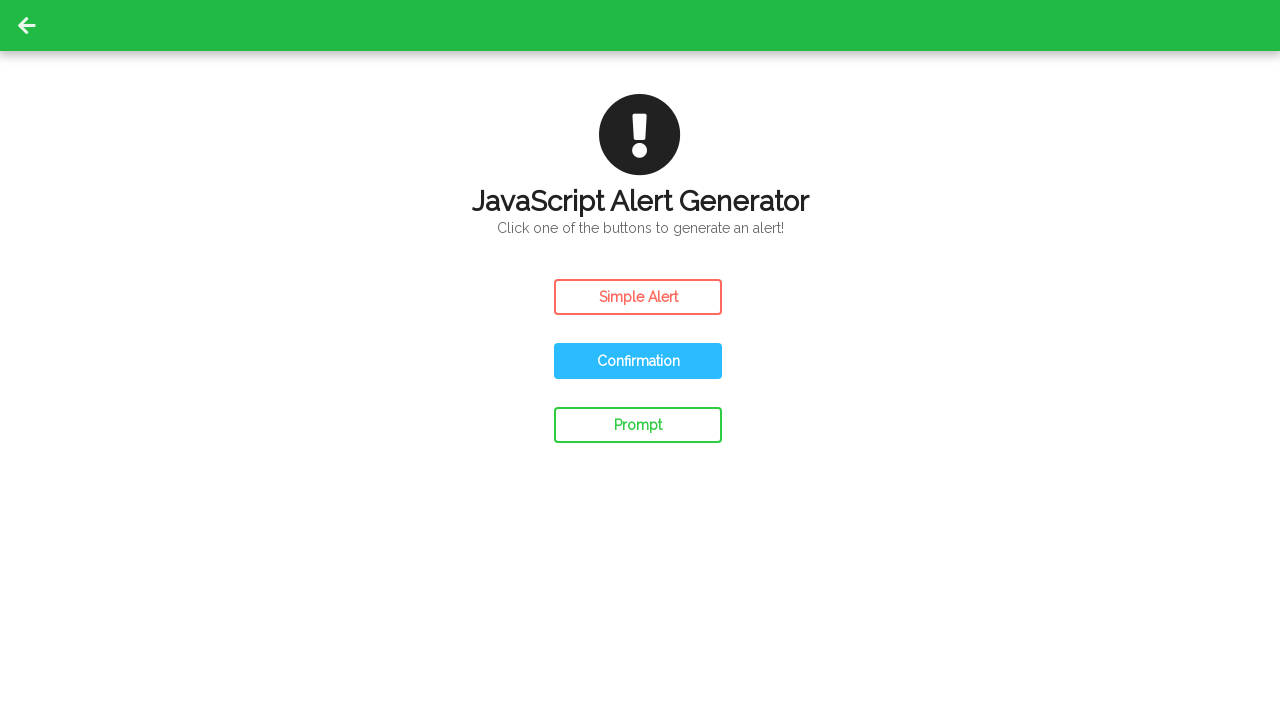

Clicked confirm button again to trigger second alert at (638, 361) on #confirm
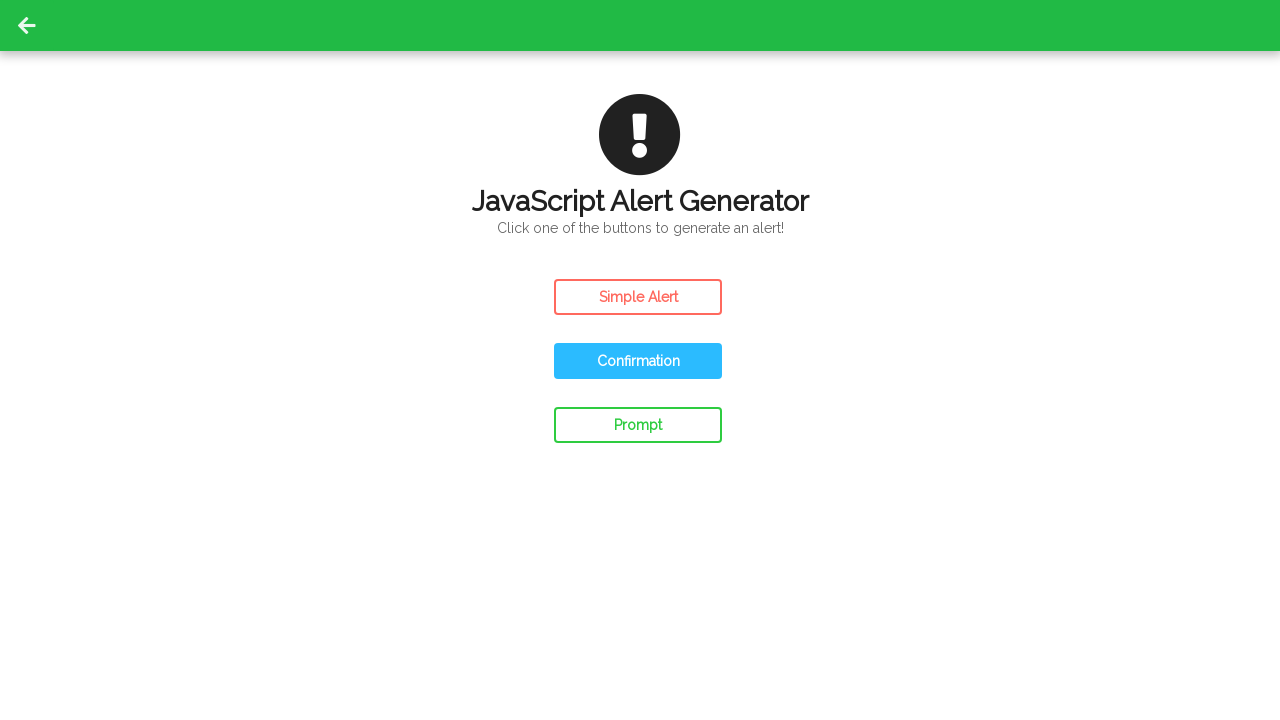

Set up dialog handler to dismiss confirmation
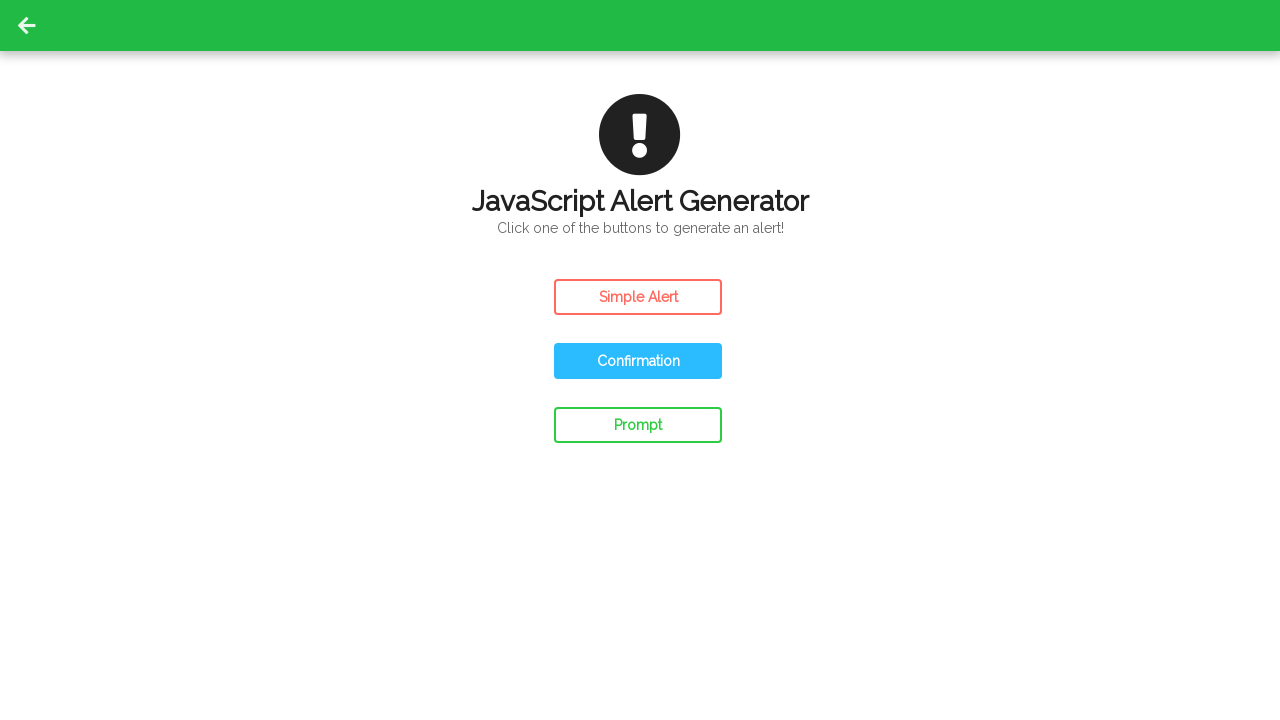

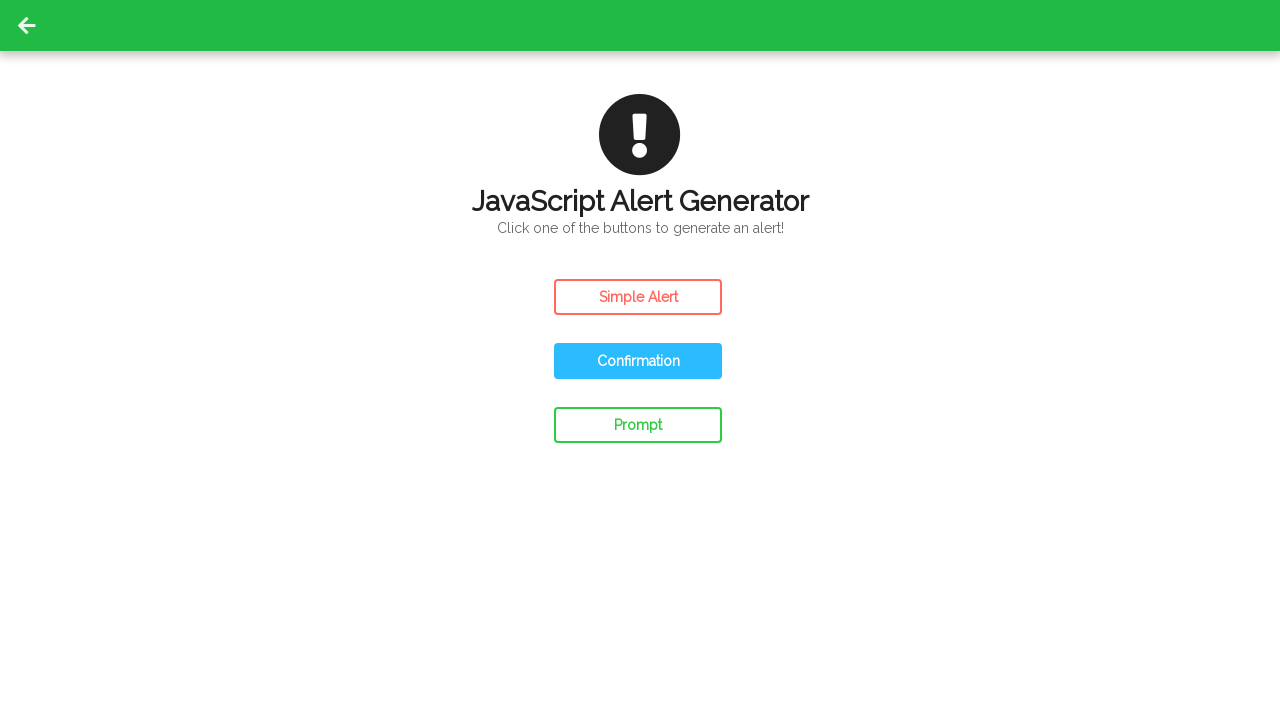